Tests the search functionality on a software engineering documentation site by clicking the search button, entering a search query "UML", and verifying that search results contain expected content.

Starting URL: https://maciejskorski.github.io/software_engineering

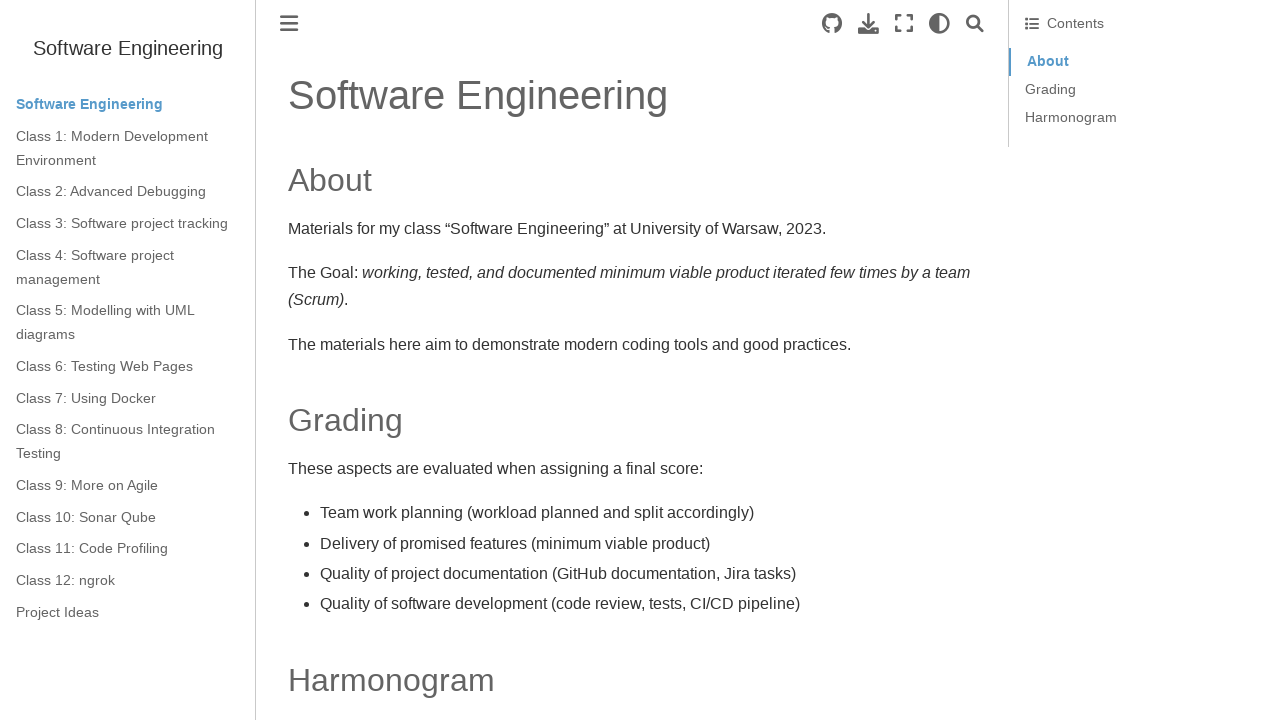

Clicked search button to open search interface at (975, 24) on .search-button
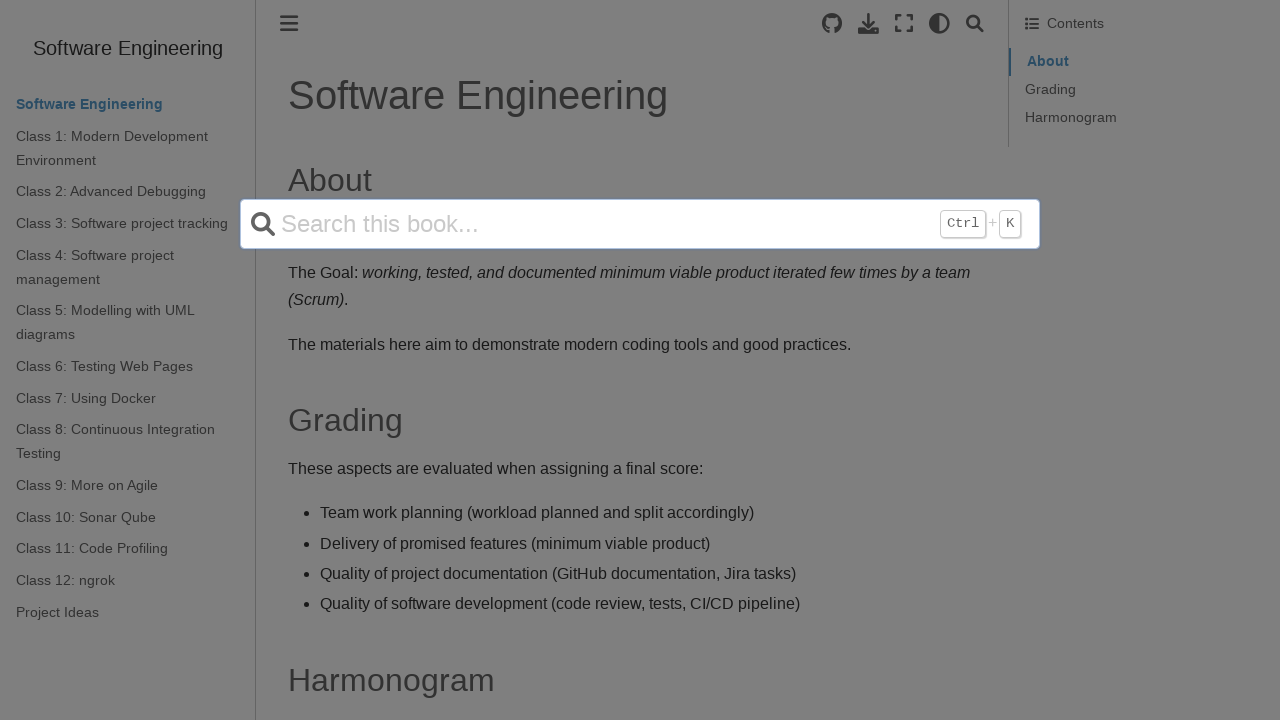

Entered search query 'UML' in search field on input[name='q']
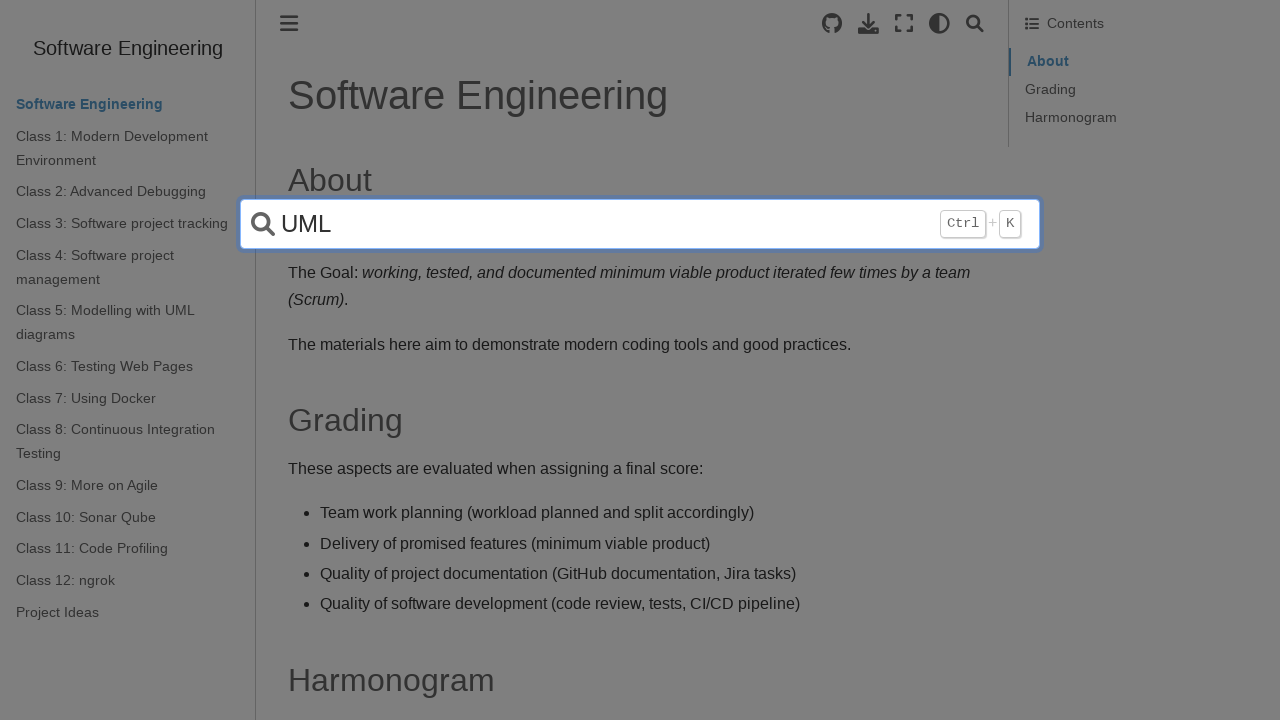

Pressed Enter to submit search query on input[name='q']
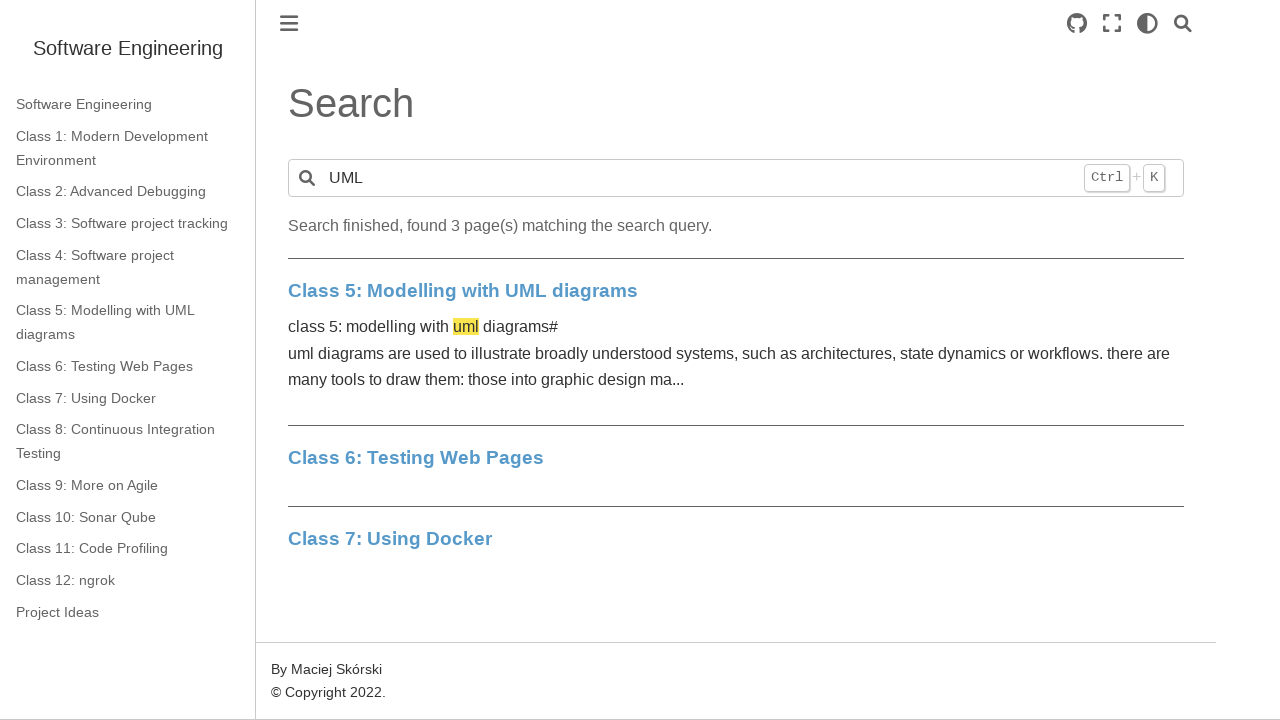

Search results loaded with expected content about UML diagrams
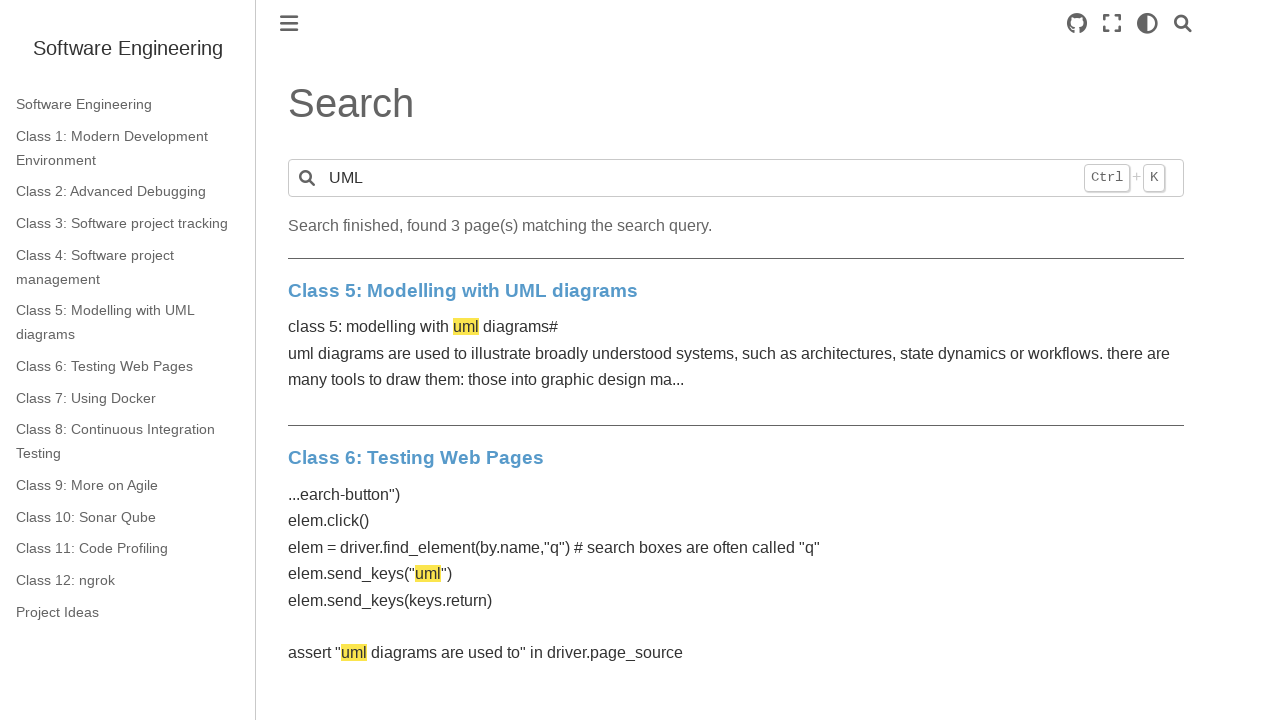

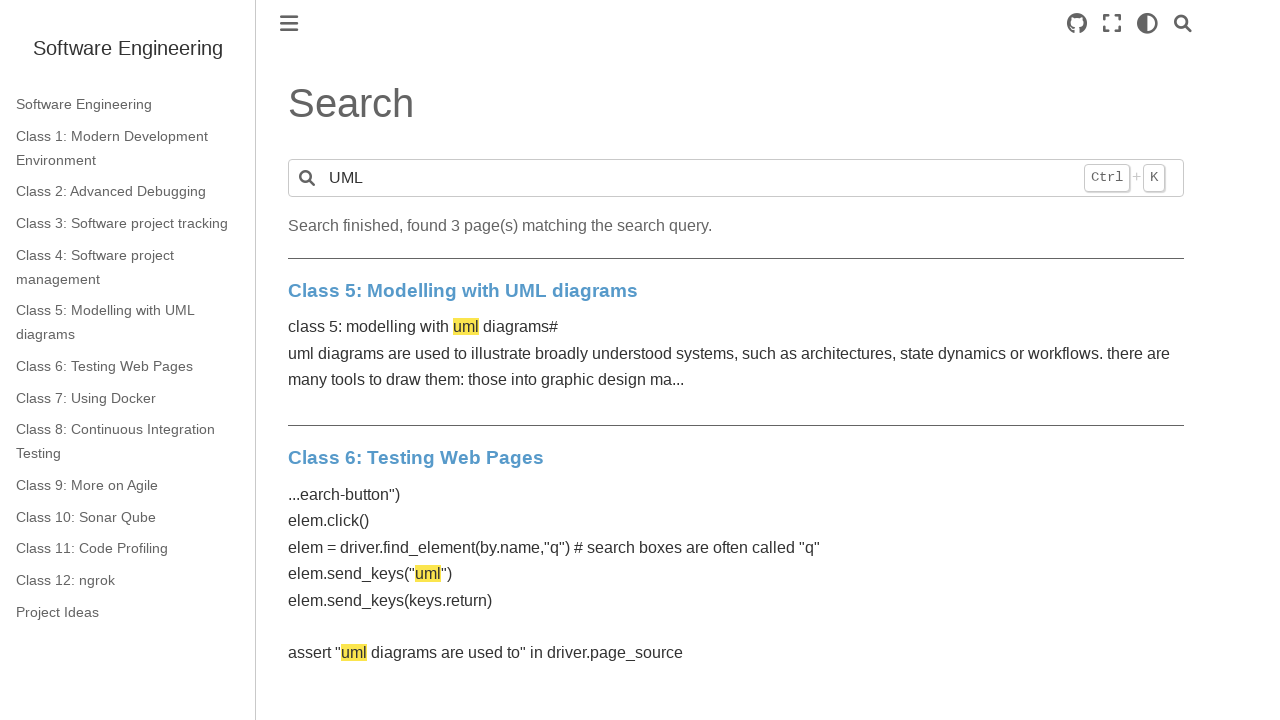